Tests clicking pay button without filling required fields and verifies validation error messages appear

Starting URL: https://shopdemo.e-junkie.com/

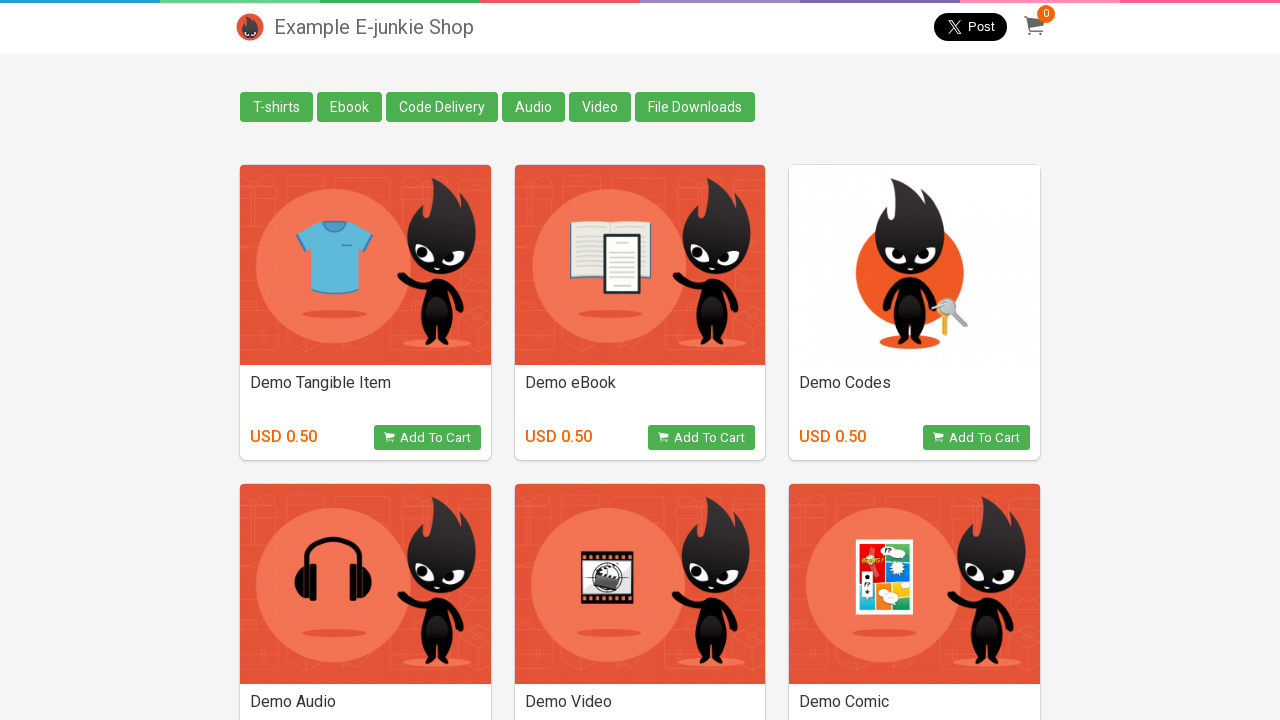

Clicked Add to Cart button at (702, 438) on [onclick="return EJProductClick('1595015')"]
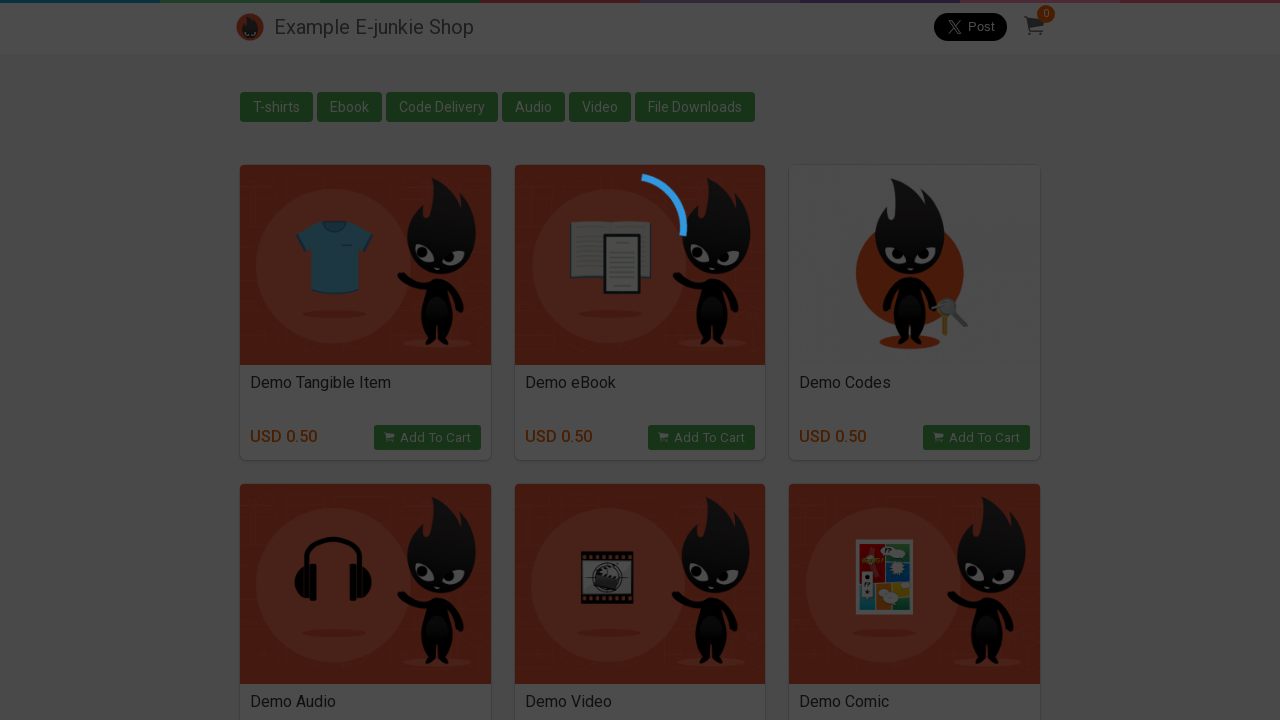

Waited 2 seconds for cart to load
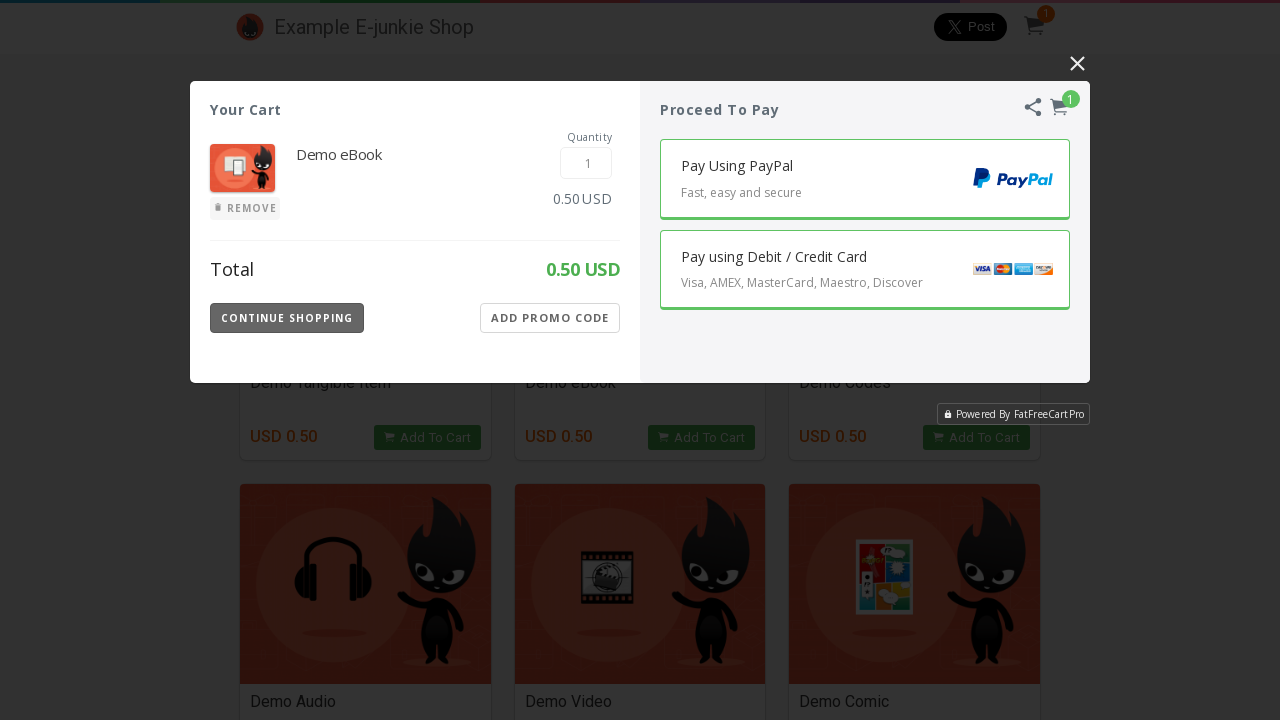

Located cart iframe
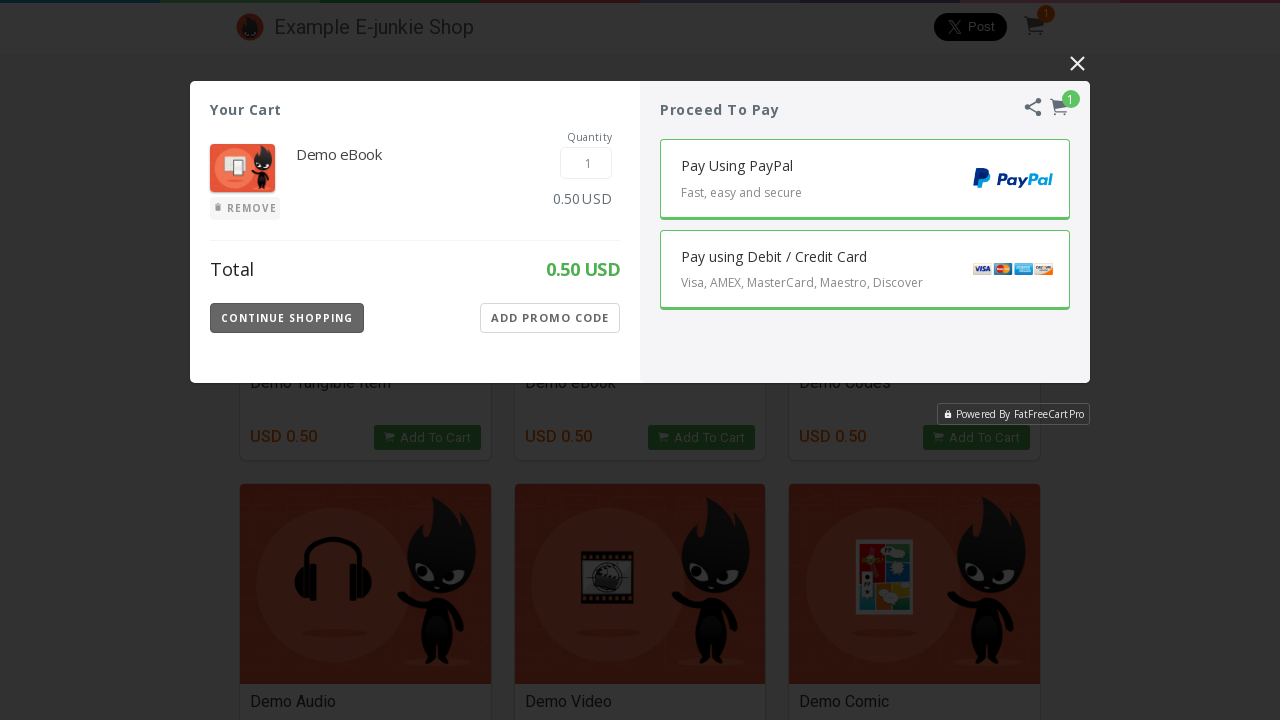

Waited 1 second for iframe to be ready
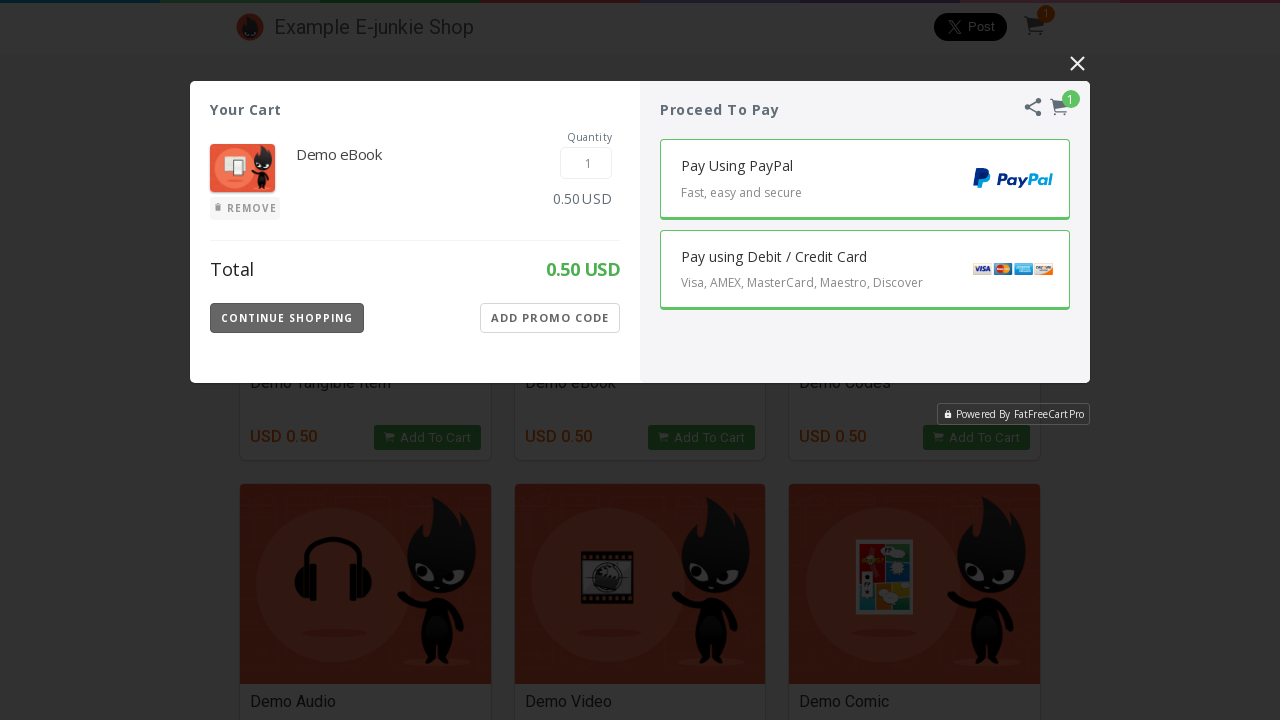

Clicked pay with card button at (865, 270) on iframe.EJIframeV3.EJOverlayV3 >> internal:control=enter-frame >> .Payment-Button
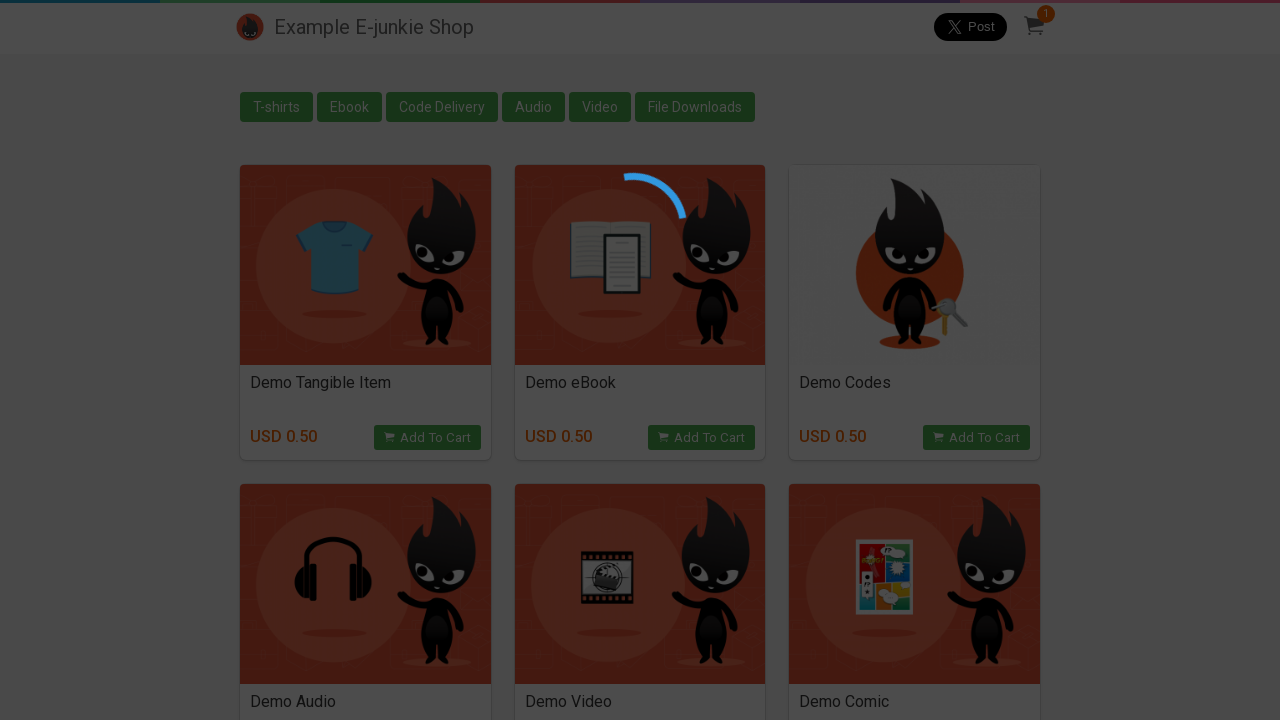

Waited 1 second for payment form to load
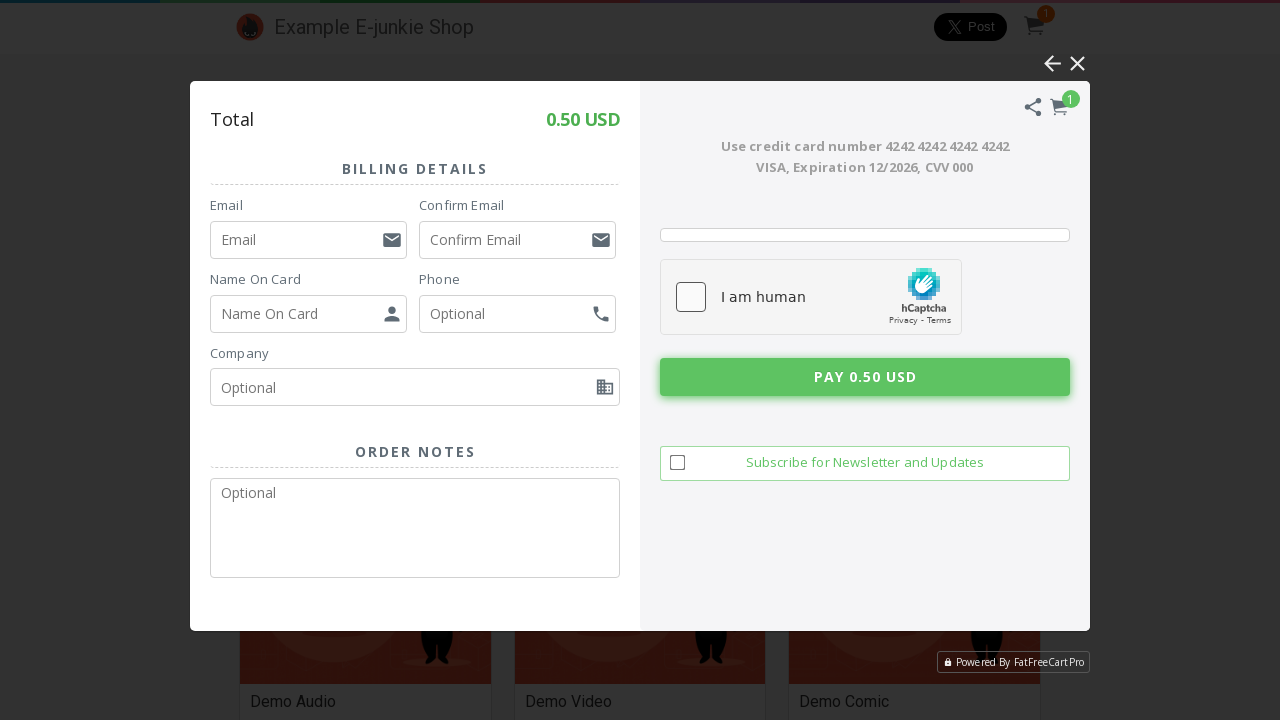

Clicked pay button without filling required fields at (865, 377) on iframe.EJIframeV3.EJOverlayV3 >> internal:control=enter-frame >> .Pay-Button
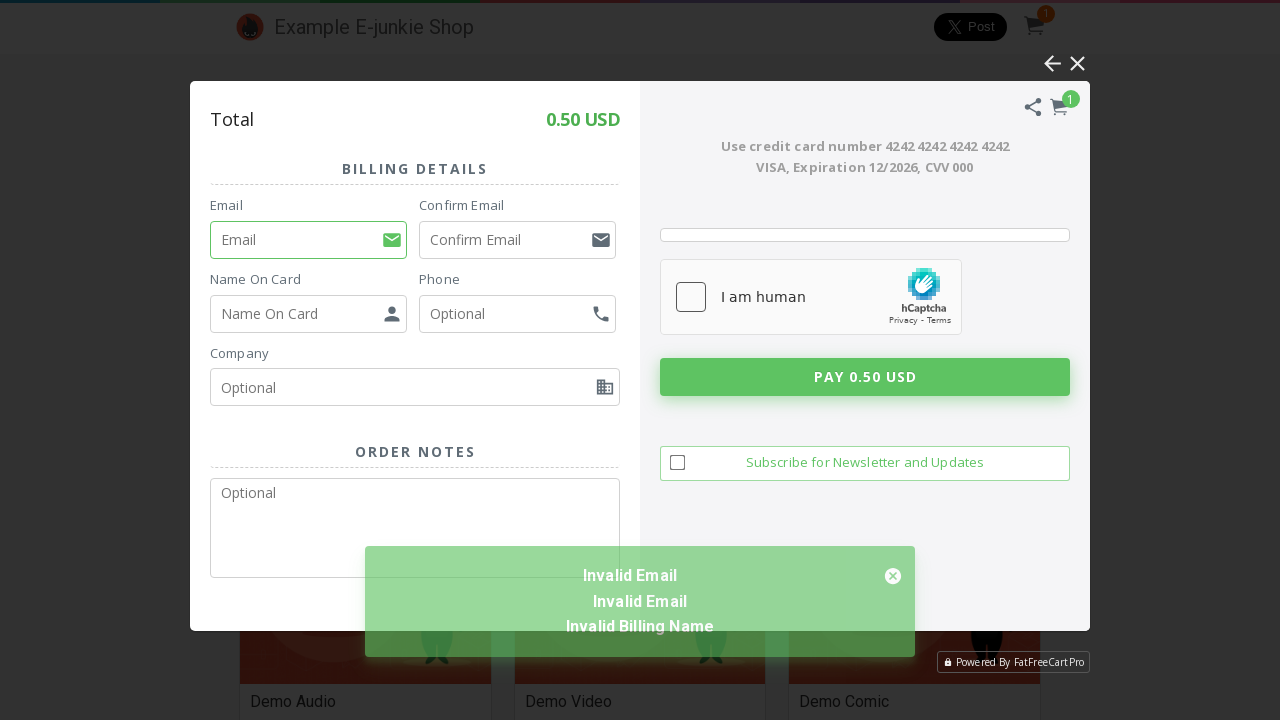

Waited 1 second for validation error to appear
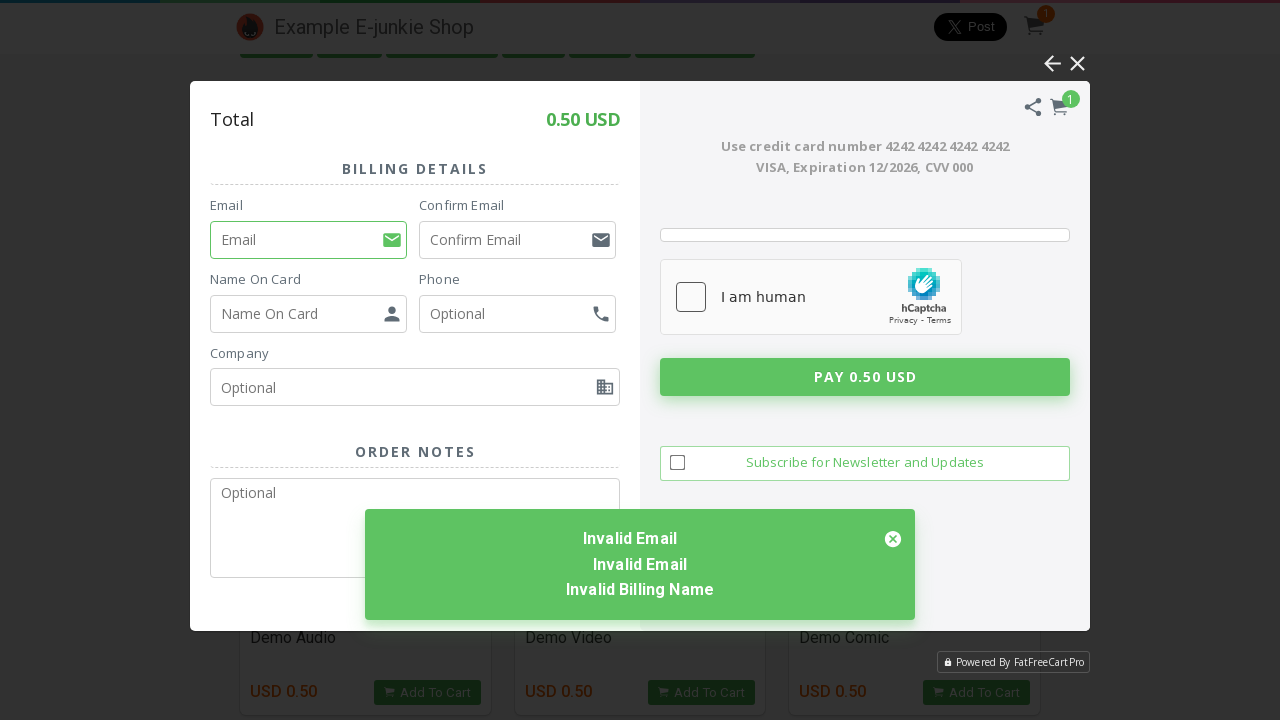

Verified validation error message appeared in SnackBar
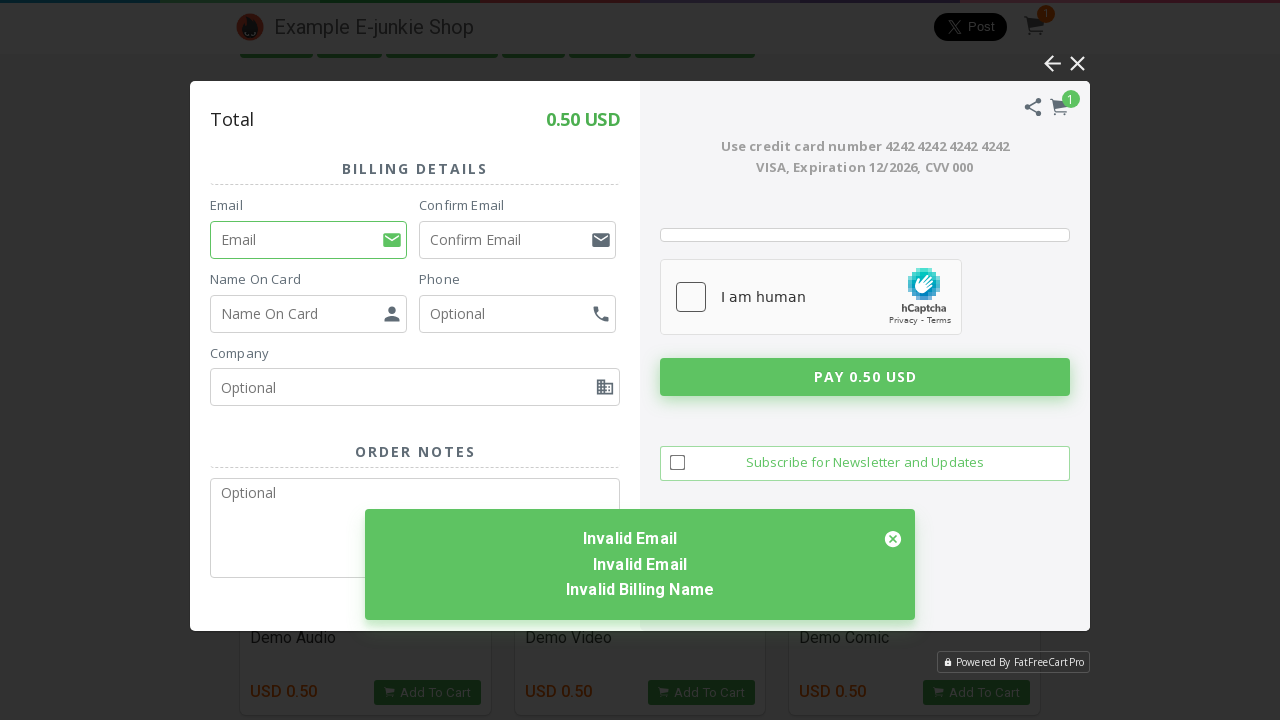

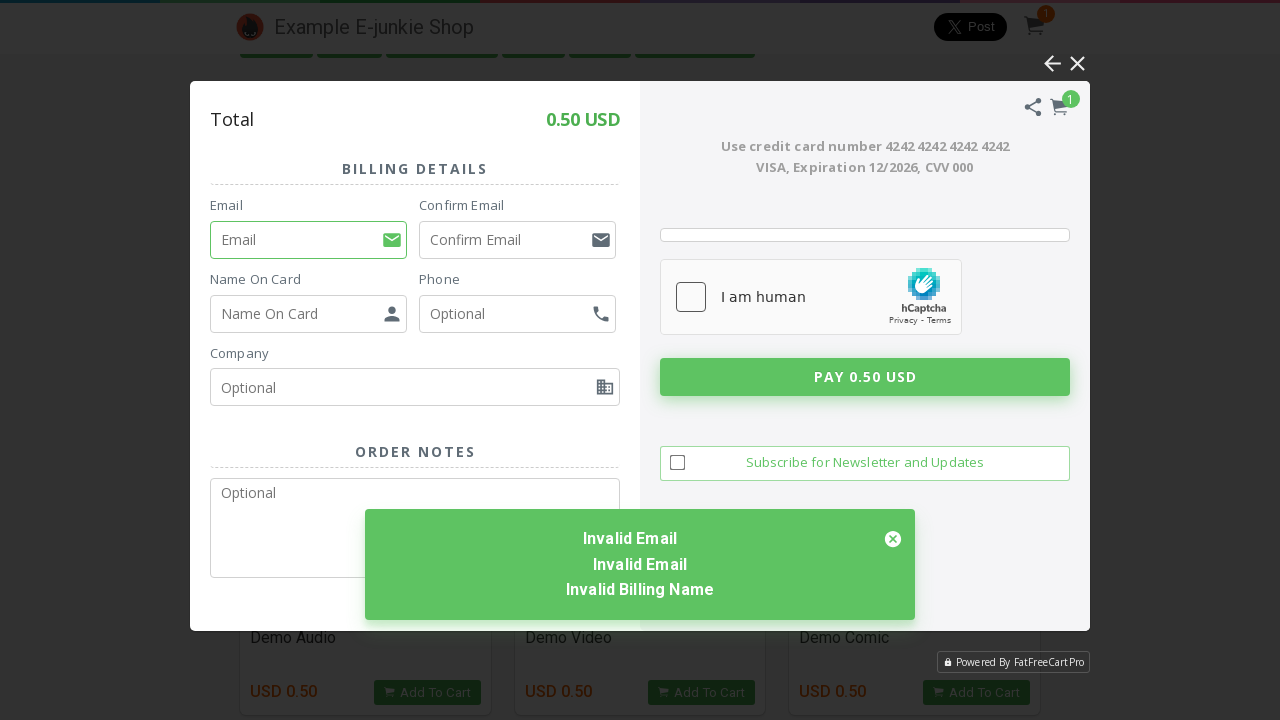